Tests registration form validation when phone number has less than 5 digits

Starting URL: https://internal.citigov.id/register

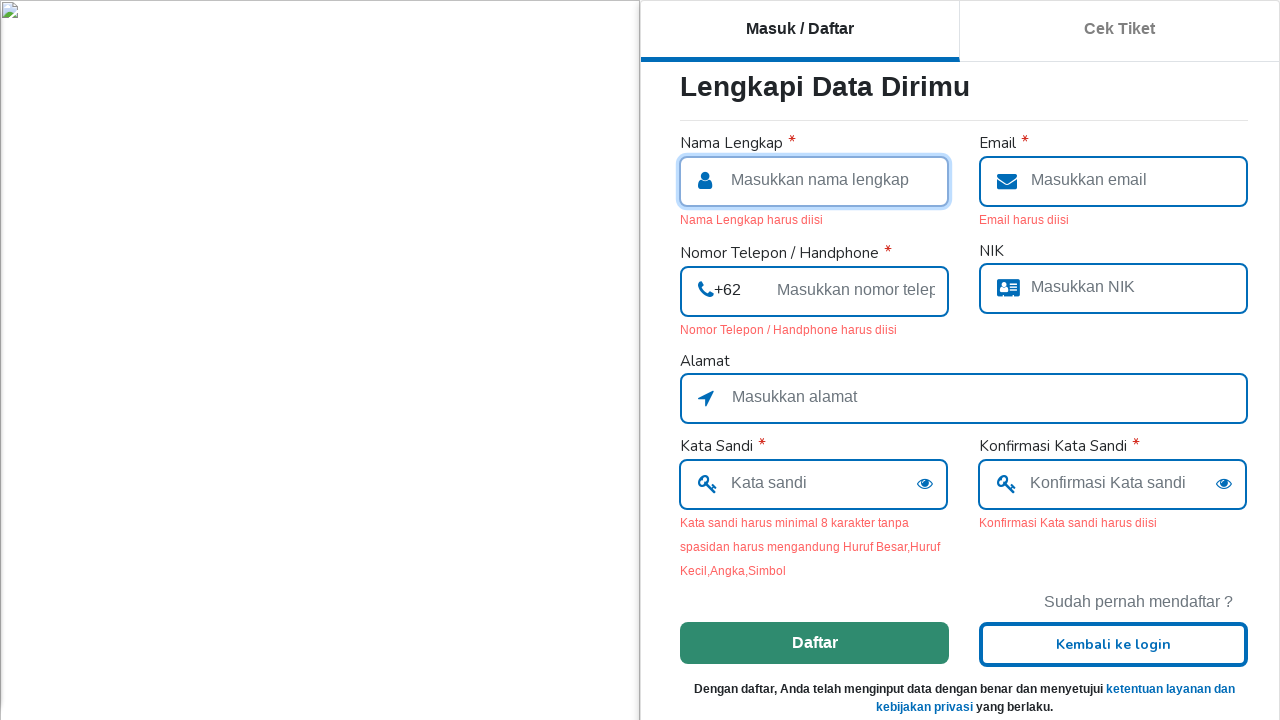

Filled full name field with 'Jannah' on [name=fullName]
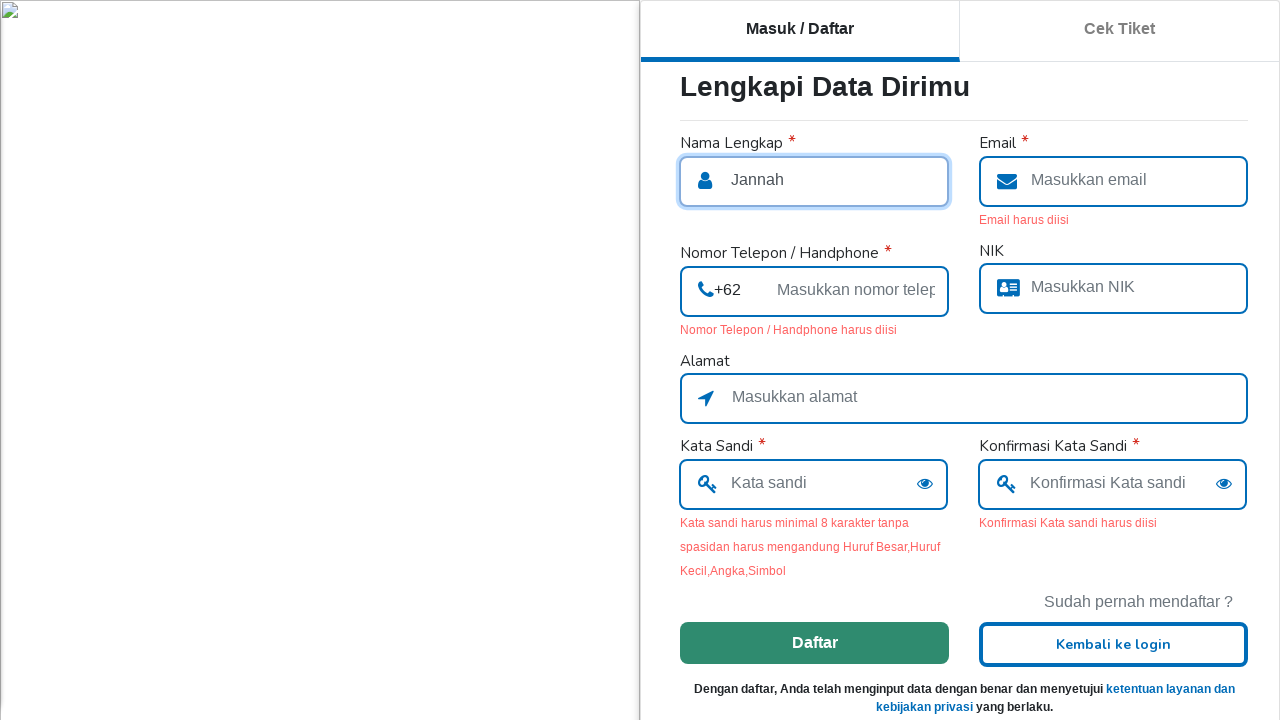

Filled email field with 'testerjannah@gmail.com' on [name=email]
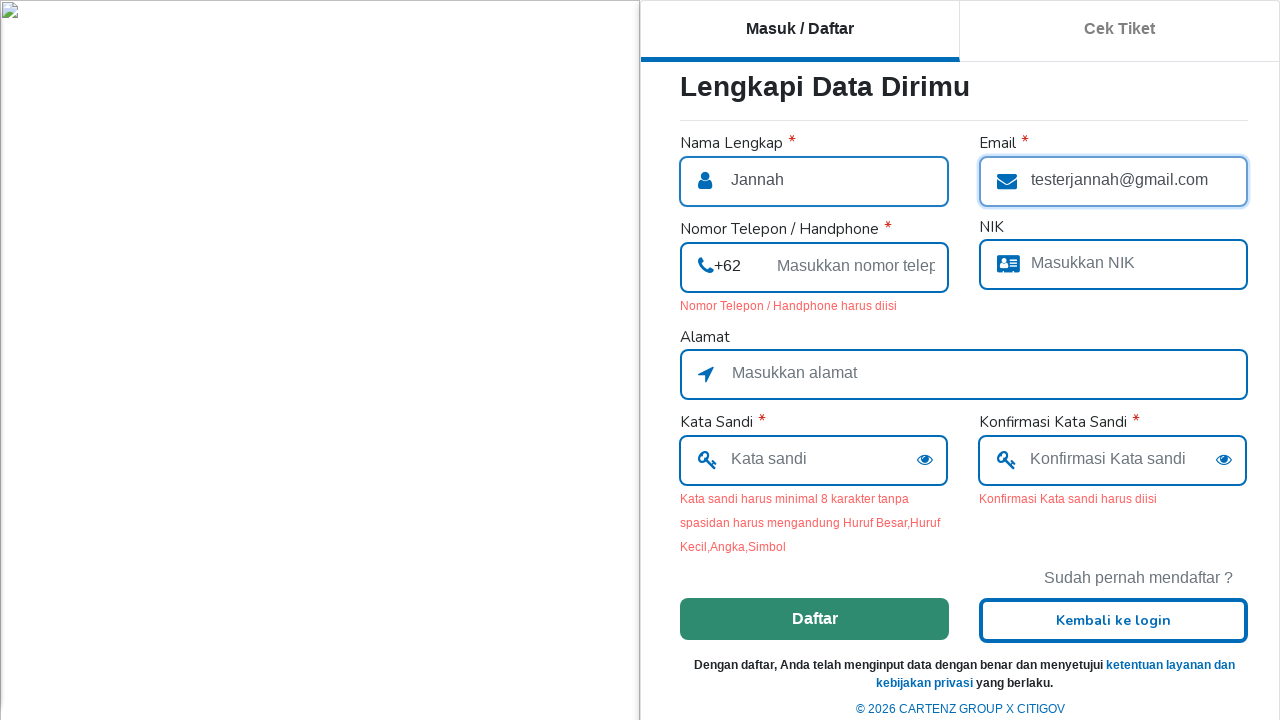

Filled phone number field with '0896' (less than 5 digits) on [name=telp]
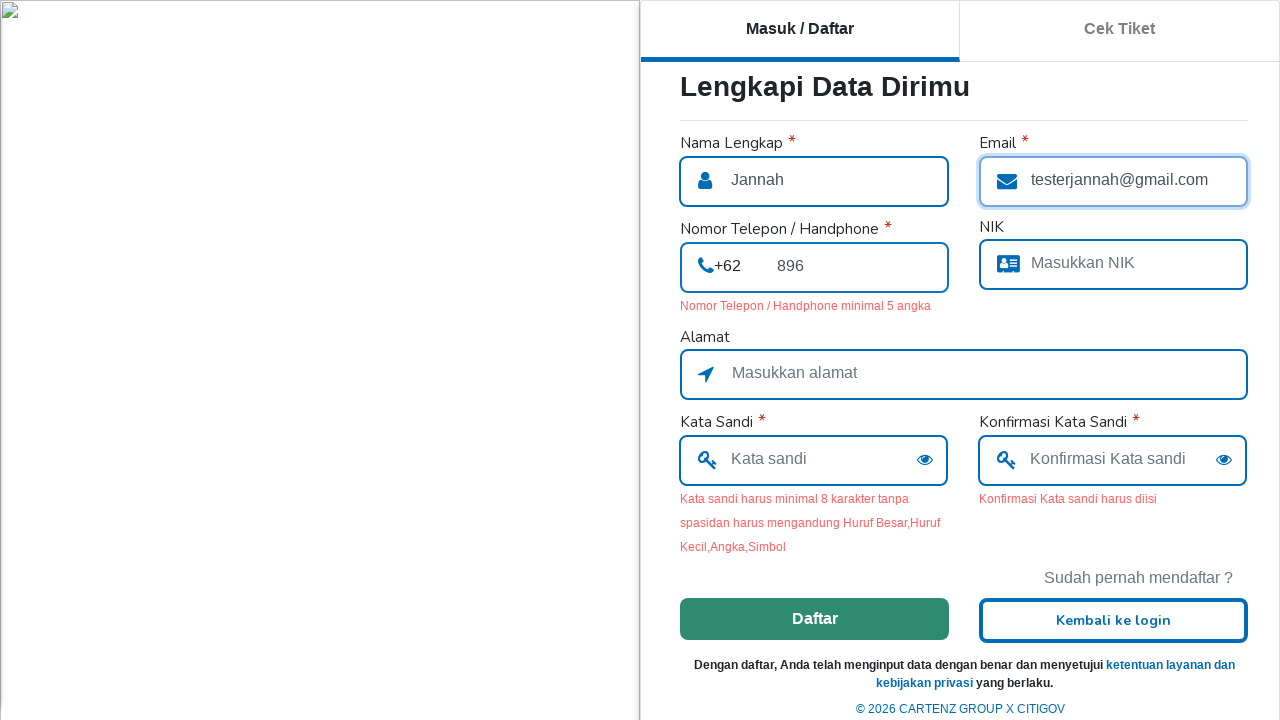

Filled password field with 'Jannah123_' on [name=password]
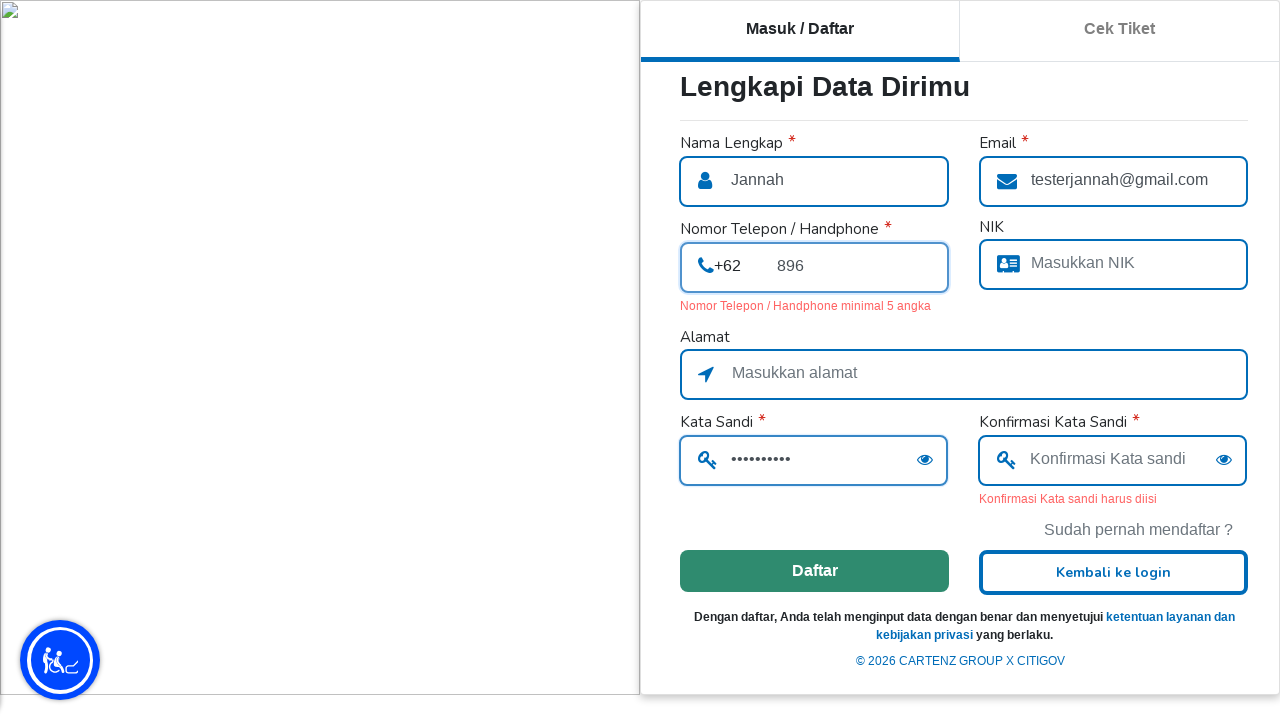

Filled password confirmation field with 'Jannah123_' on [name=confirmPassword]
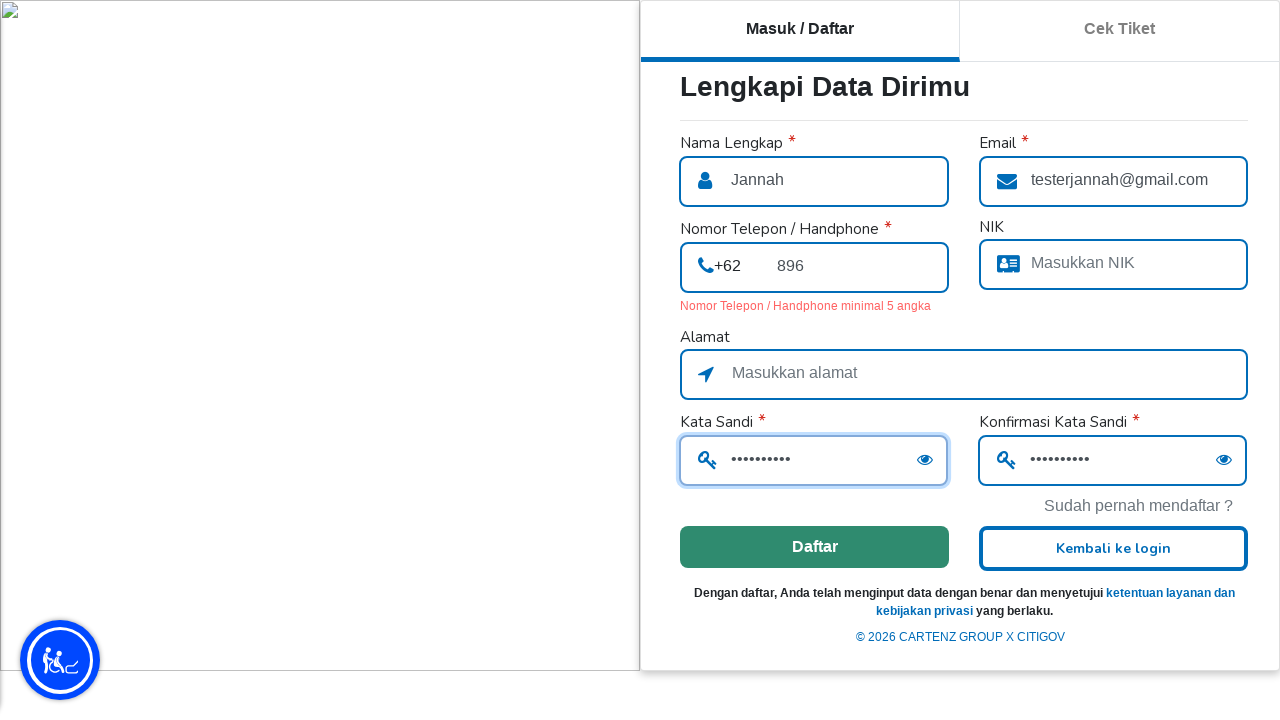

Verified error message 'Nomor Telepon / Handphone minimal 5 angka' is displayed
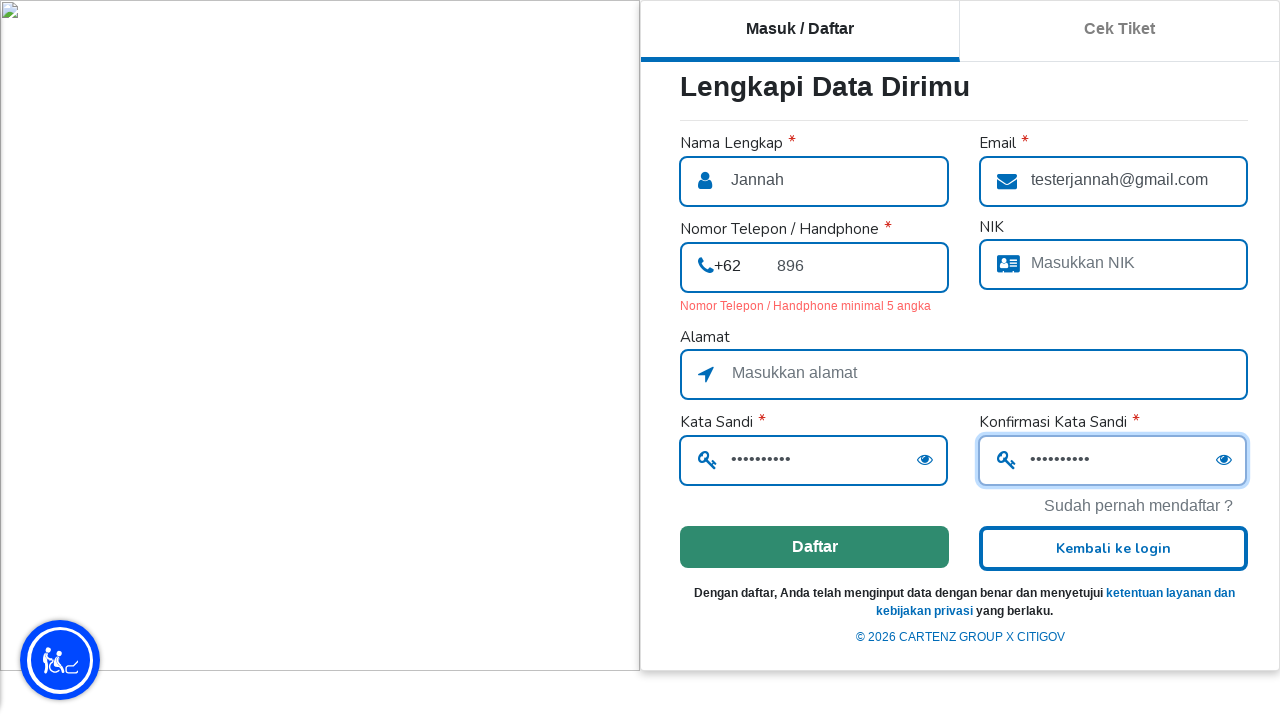

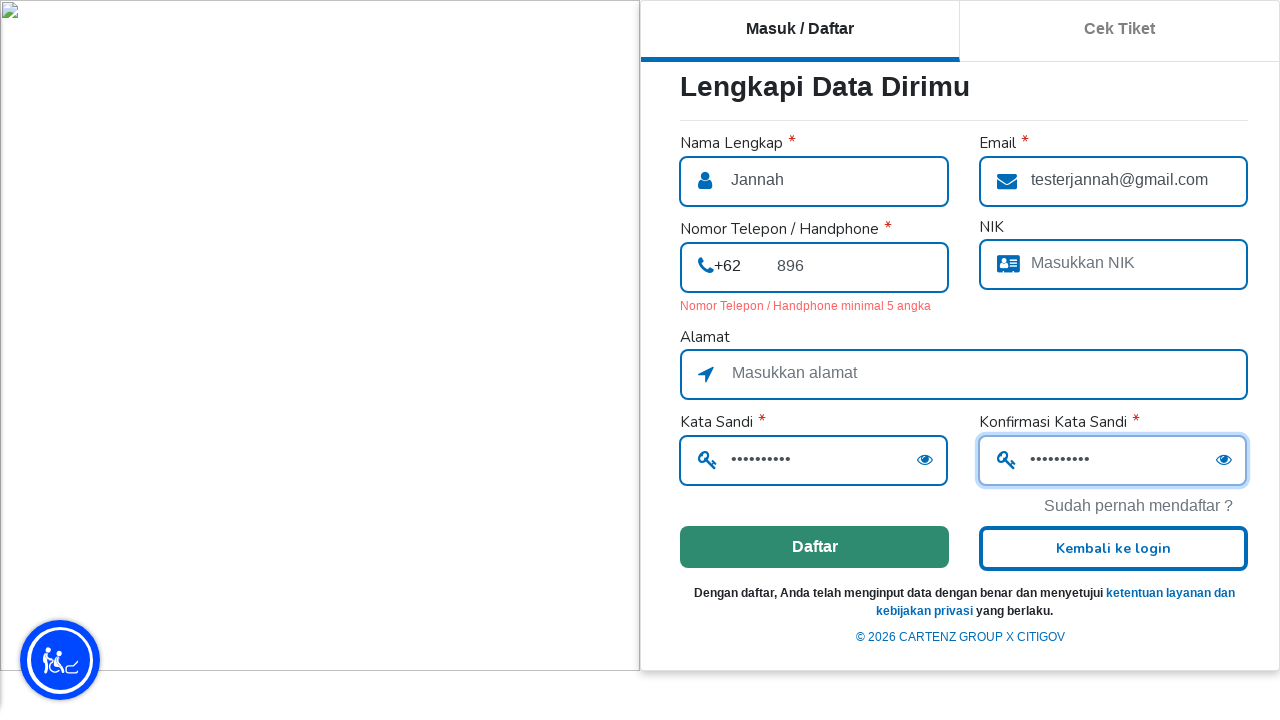